Navigates to a customer feedback application and verifies the page loads by checking the page title.

Starting URL: https://smartpad-customer-feedback.vercel.app/

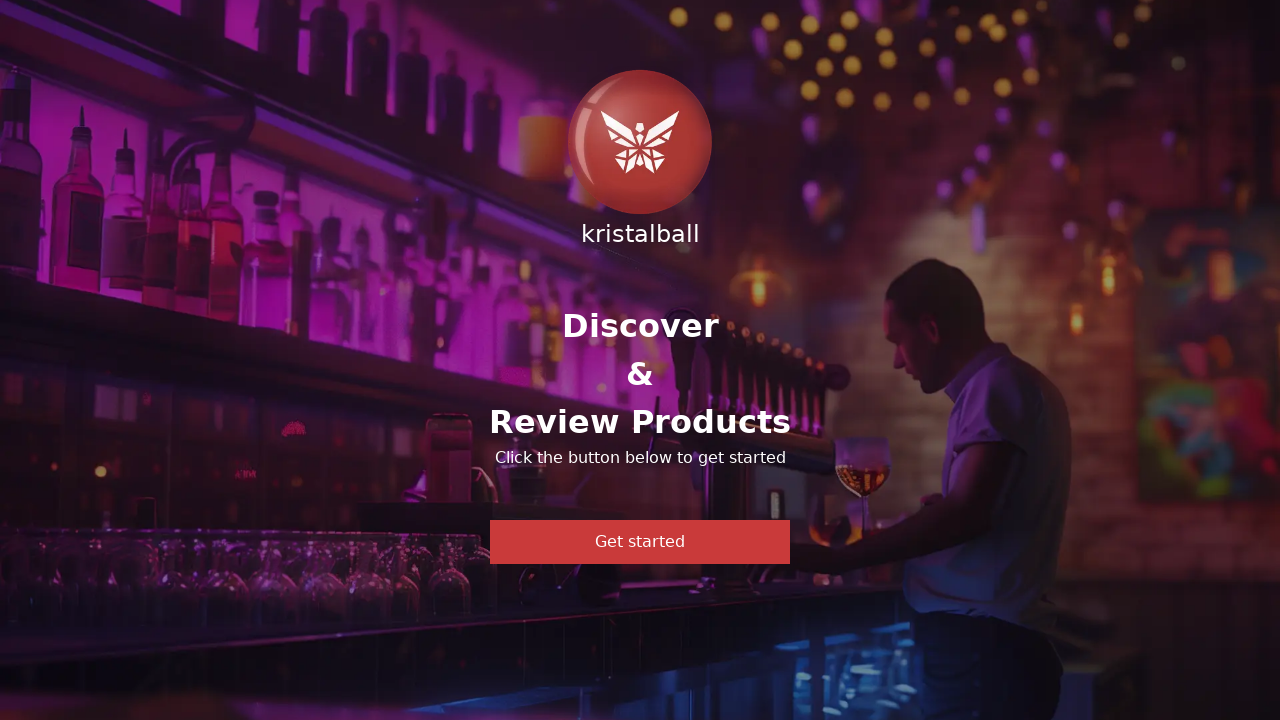

Navigated to customer feedback application
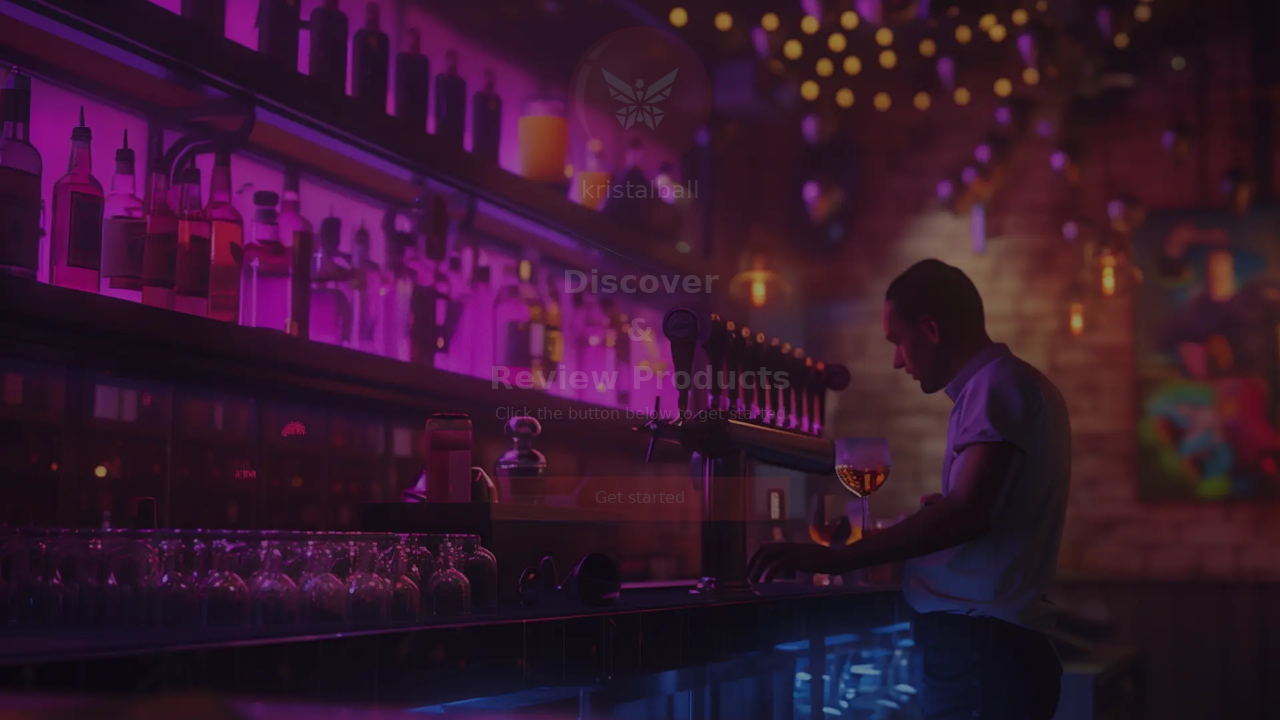

Page DOM content loaded
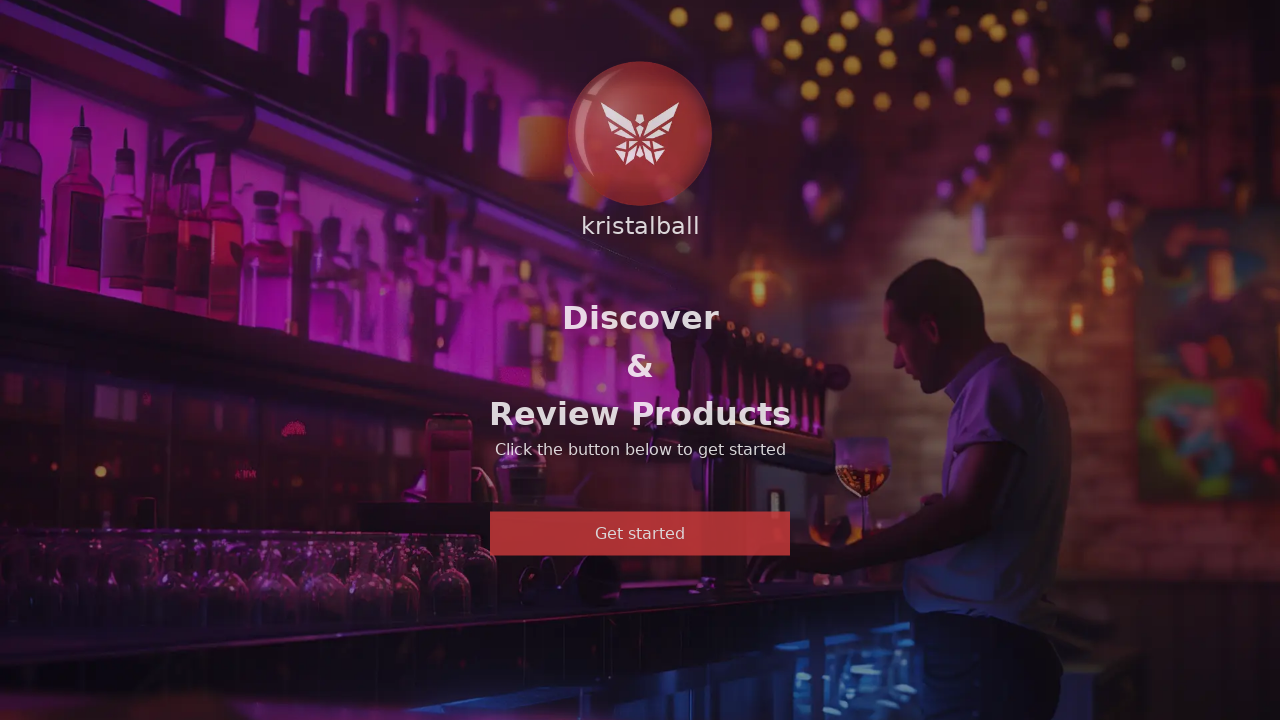

Retrieved page title
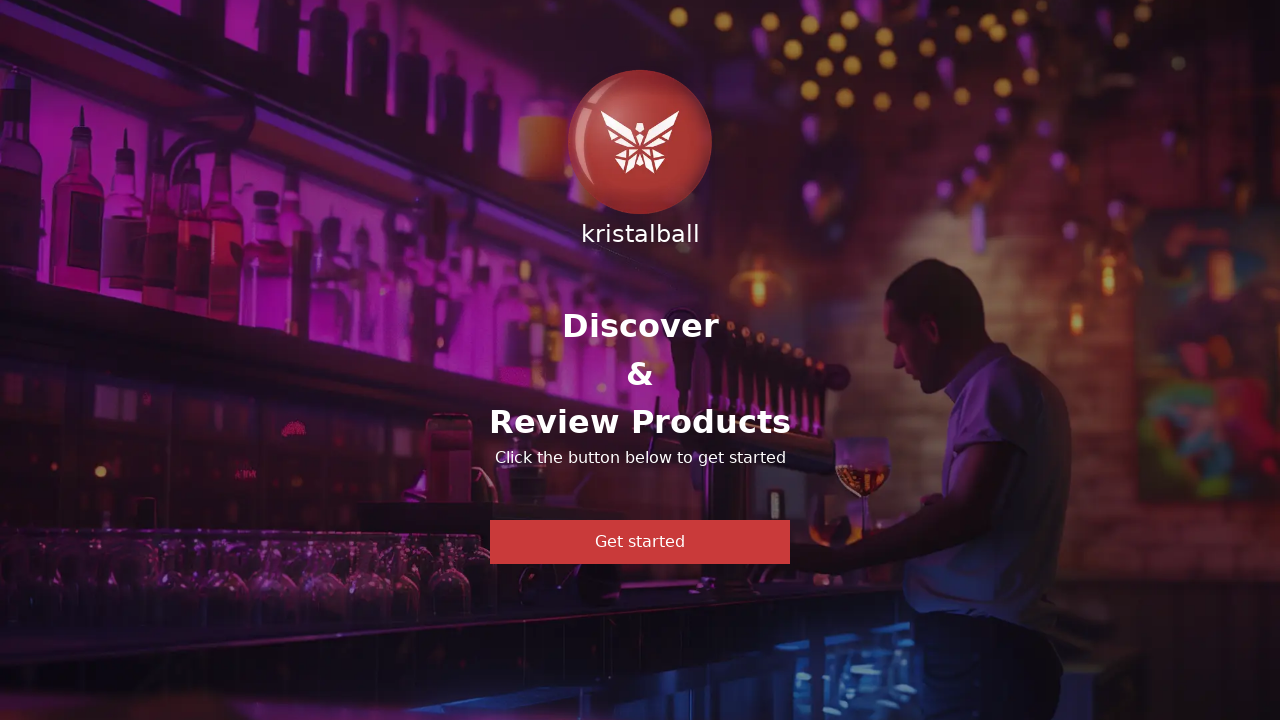

Verified page title is not empty
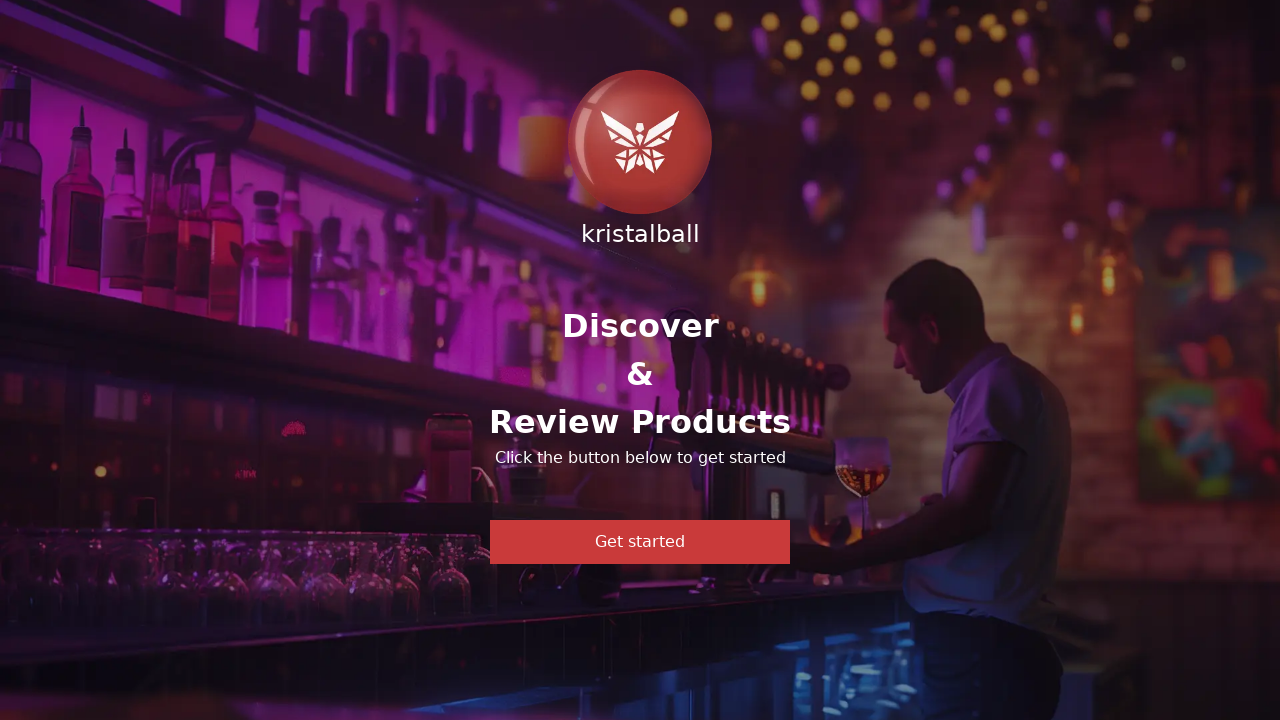

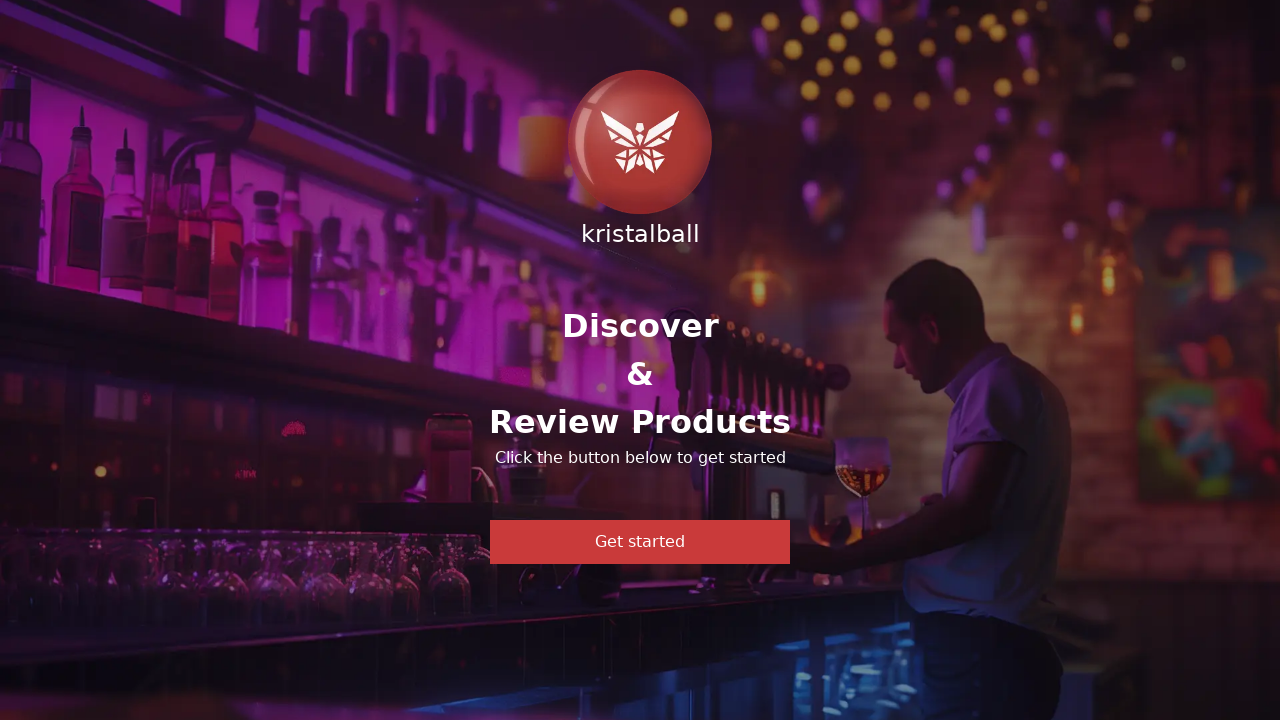